Demonstrates basic browser commands by navigating to a page, maximizing the window, and retrieving page information (title, URL, and page source).

Starting URL: https://opensource-demo.orangehrmlive.com/web/index.php/auth/login

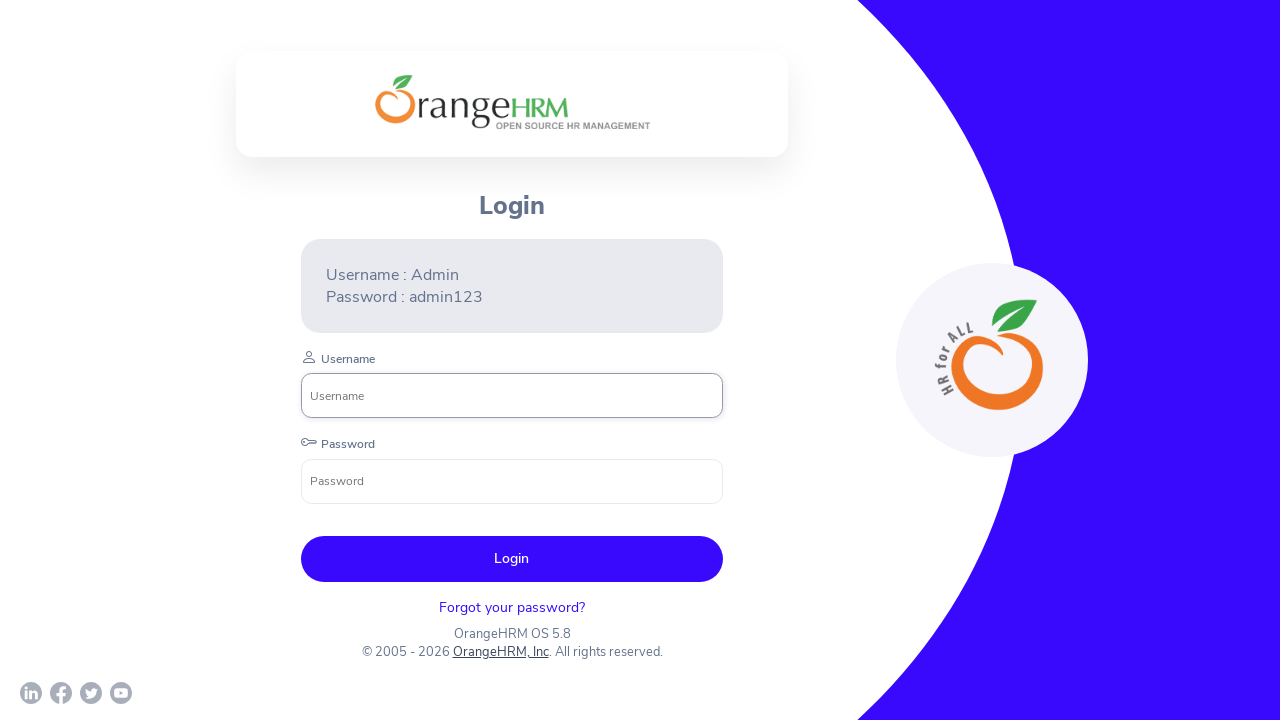

Set viewport size to 1920x1080
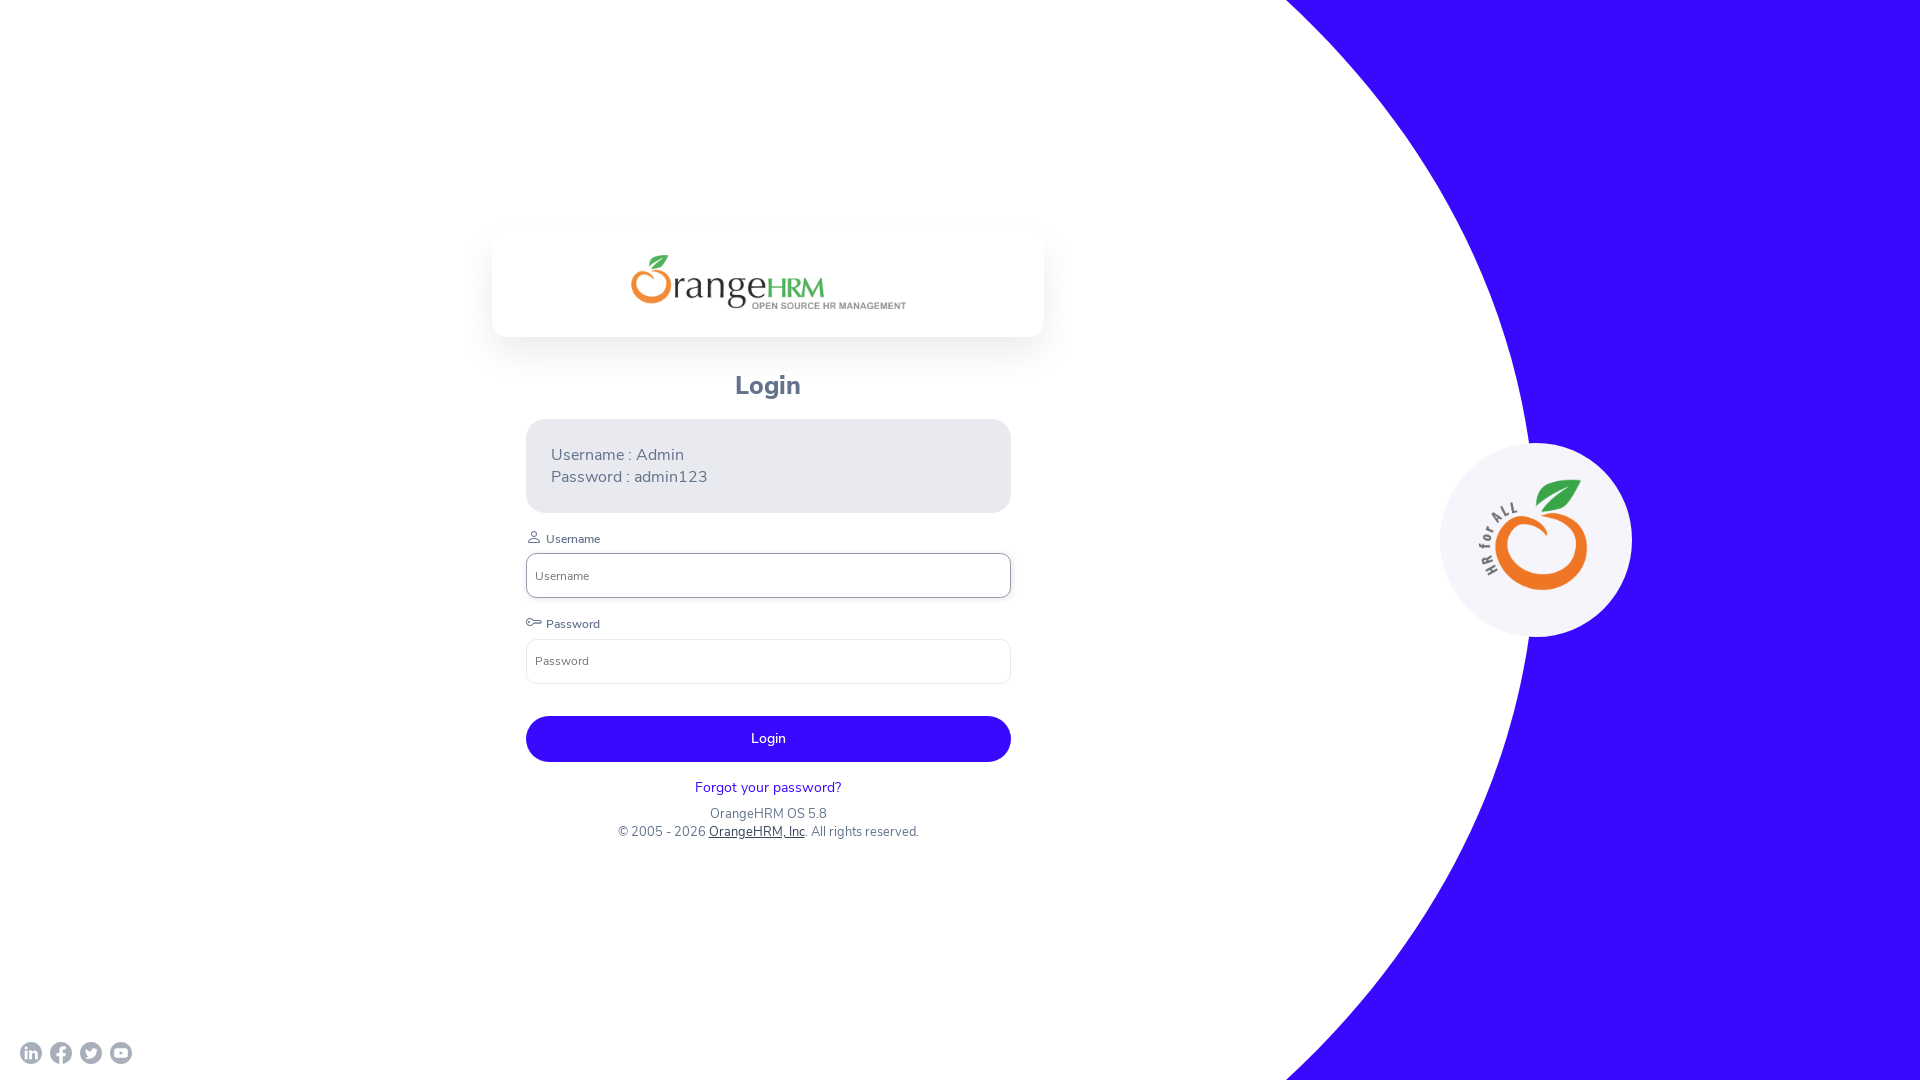

Page DOM content loaded
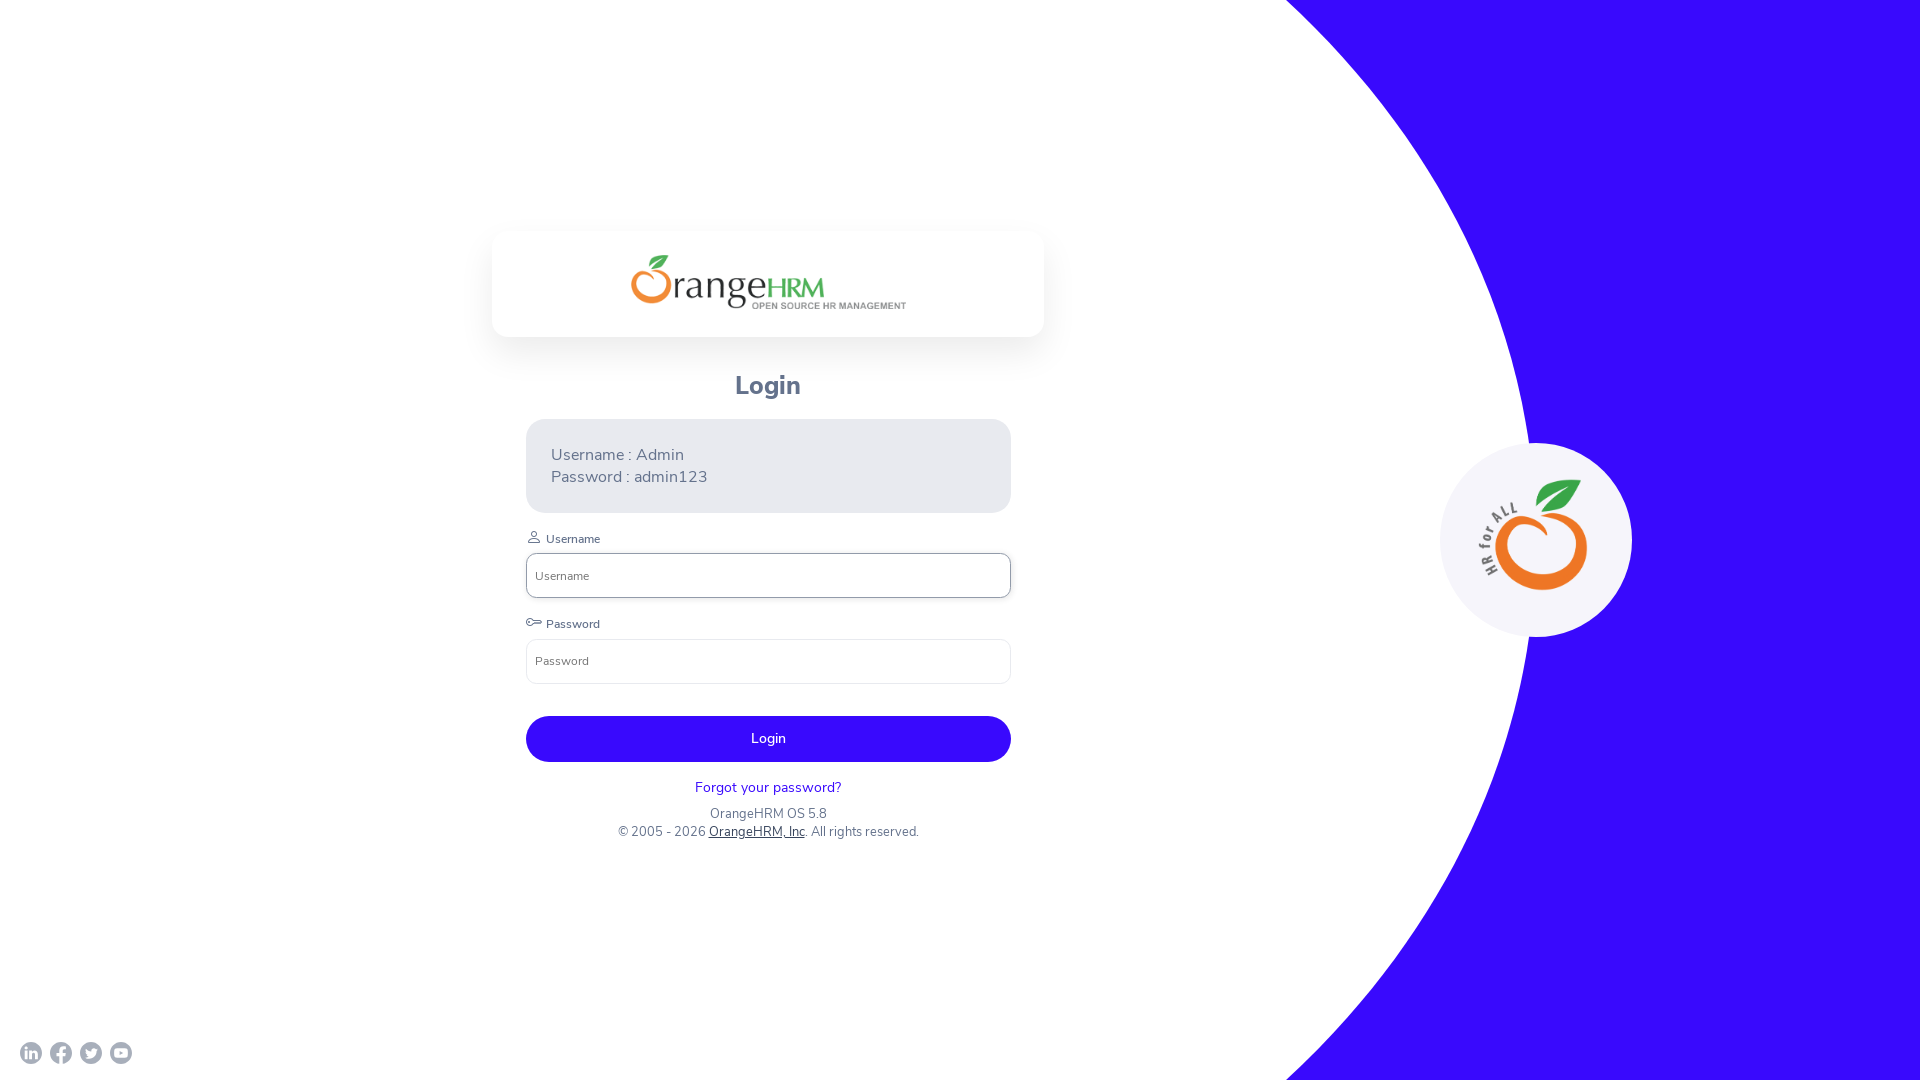

Retrieved page title: OrangeHRM
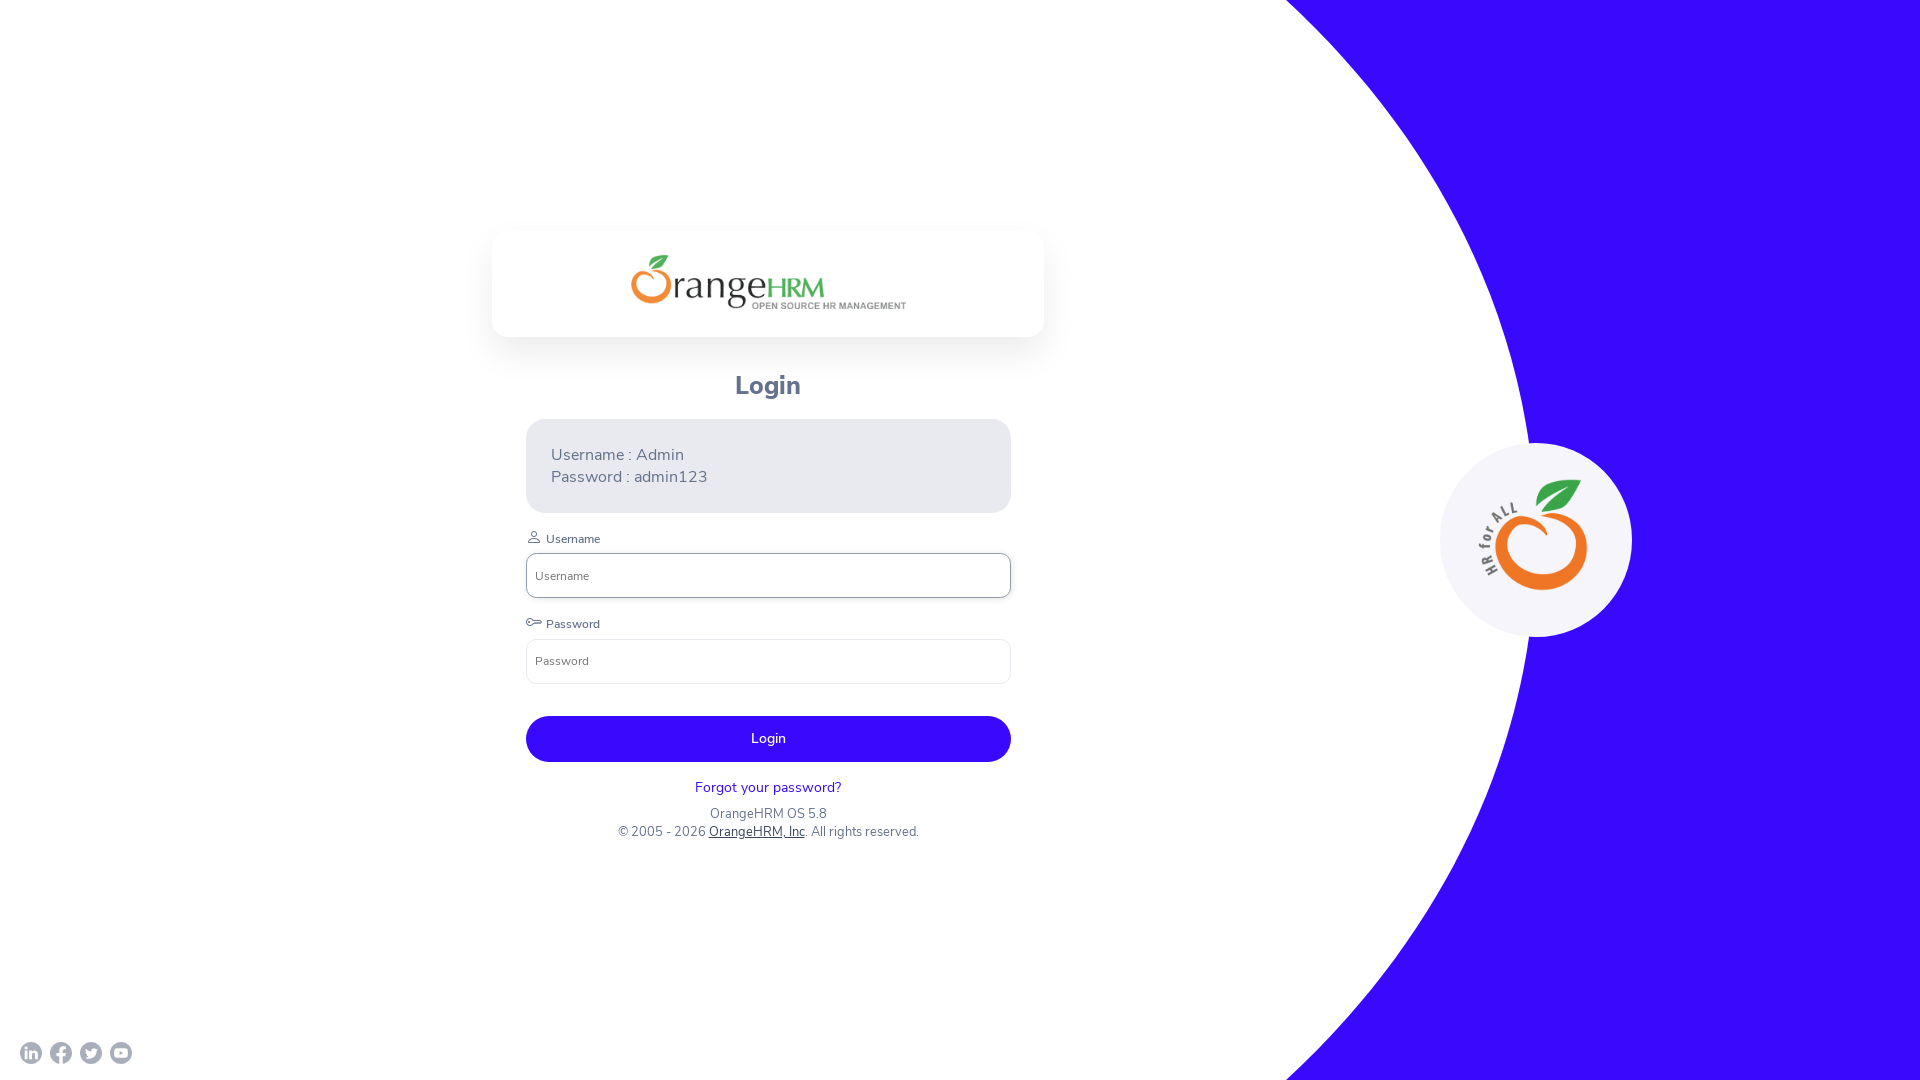

Retrieved current URL: https://opensource-demo.orangehrmlive.com/web/index.php/auth/login
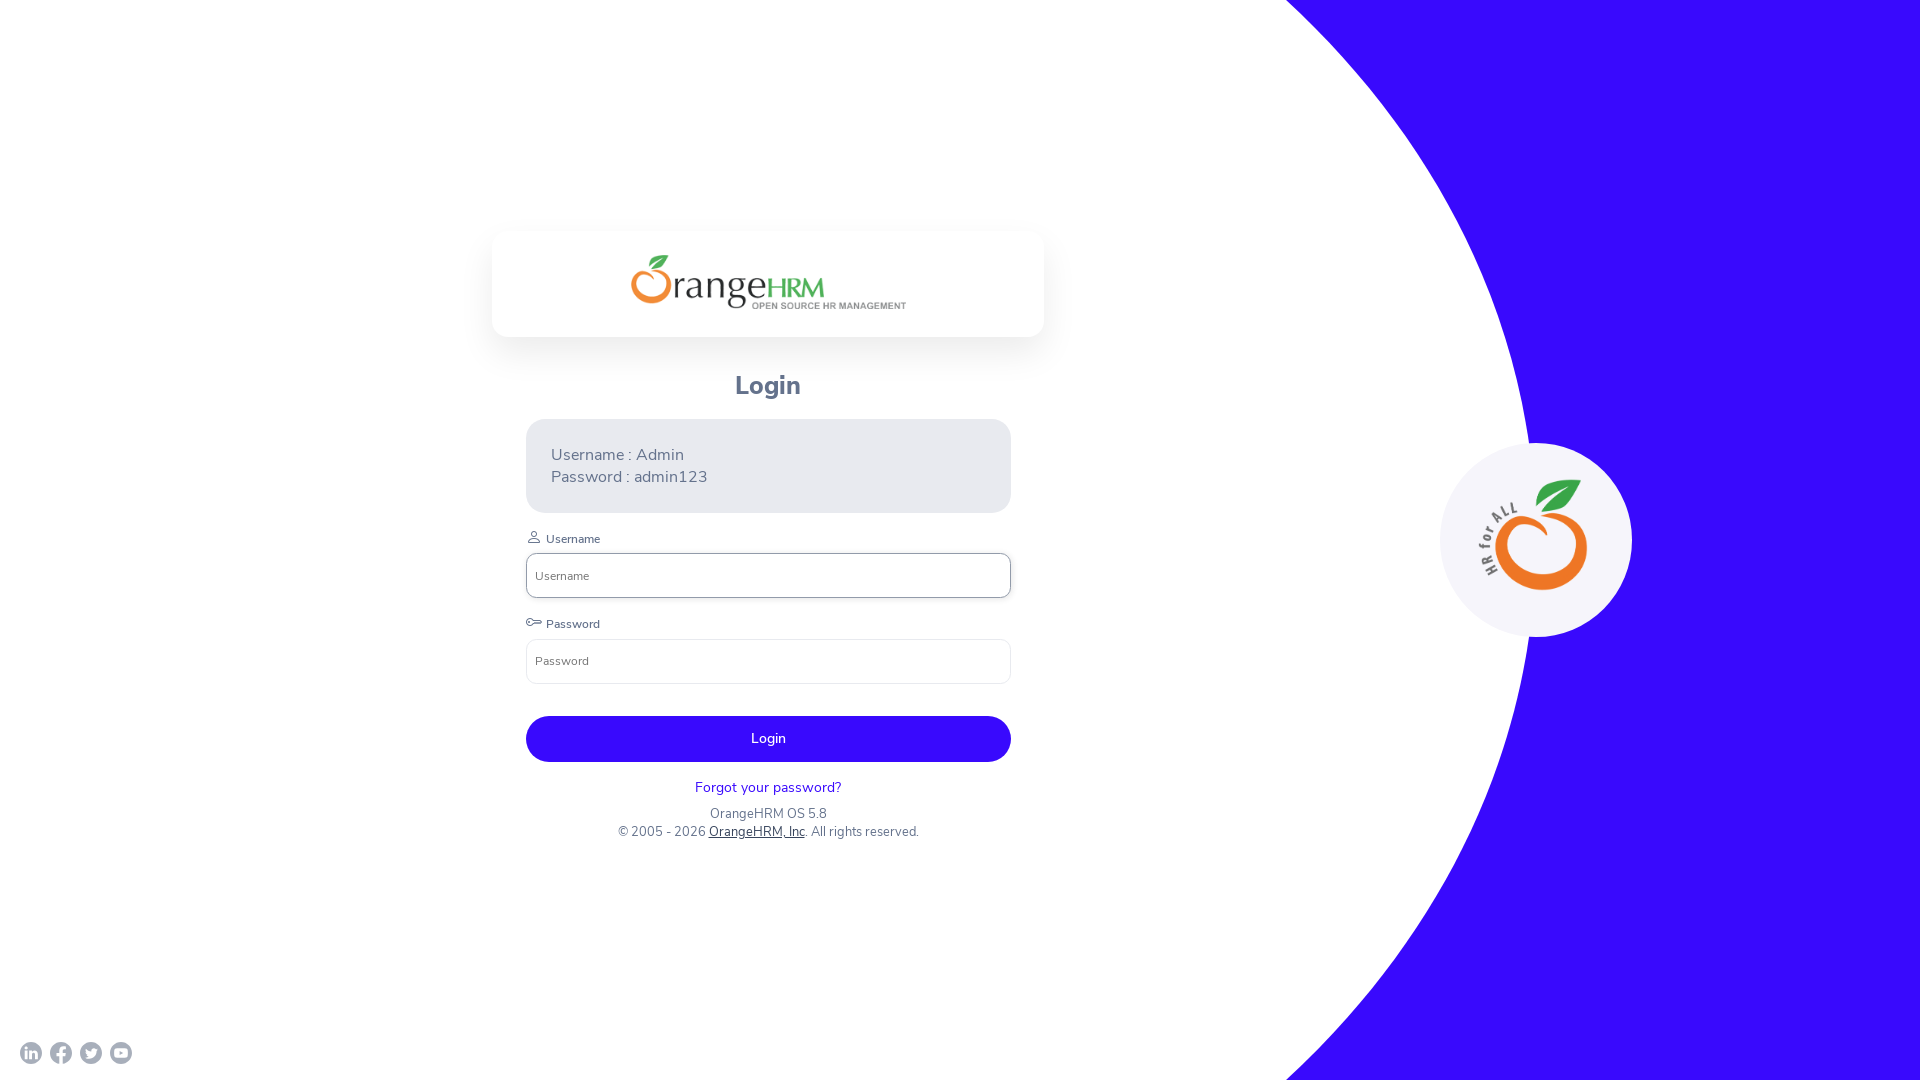

Retrieved page source with 15003 characters
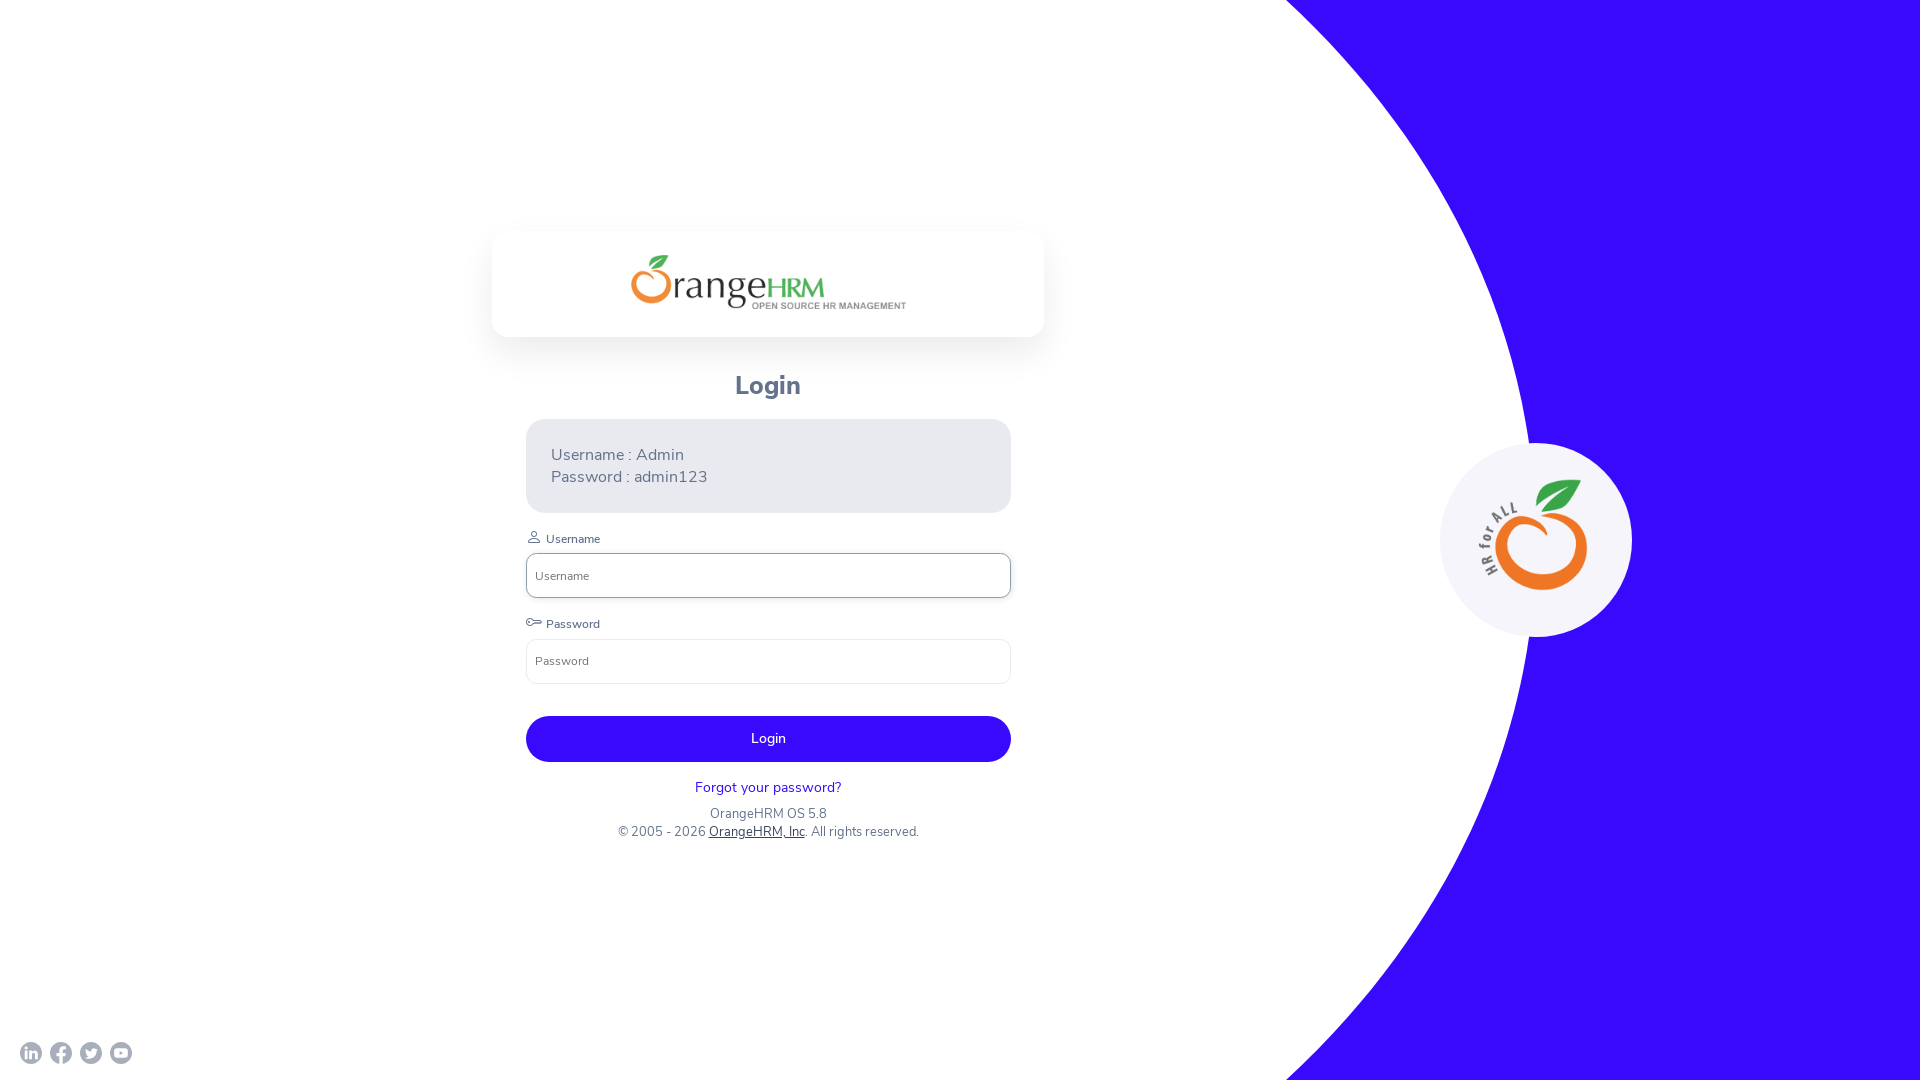

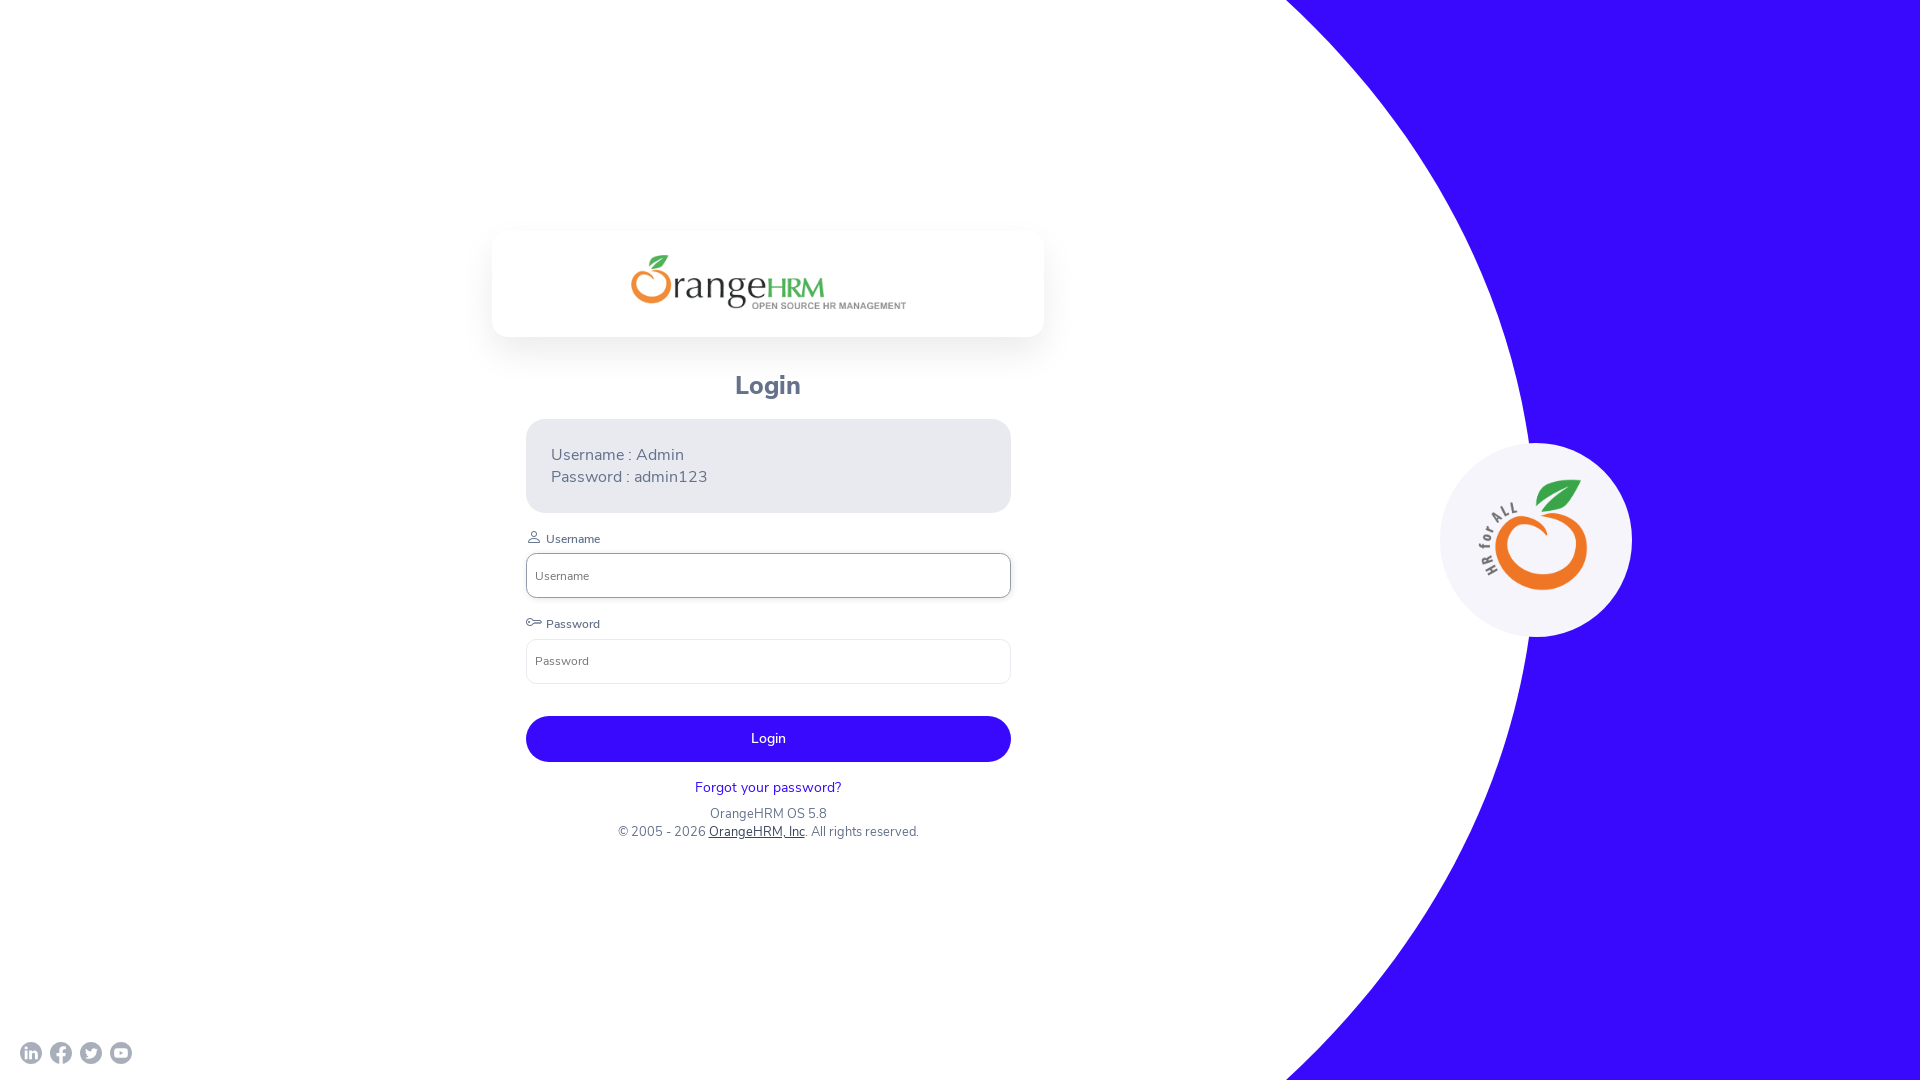